Tests the text input functionality by entering a new button name and clicking a button that updates its text based on the input value

Starting URL: http://uitestingplayground.com/textinput

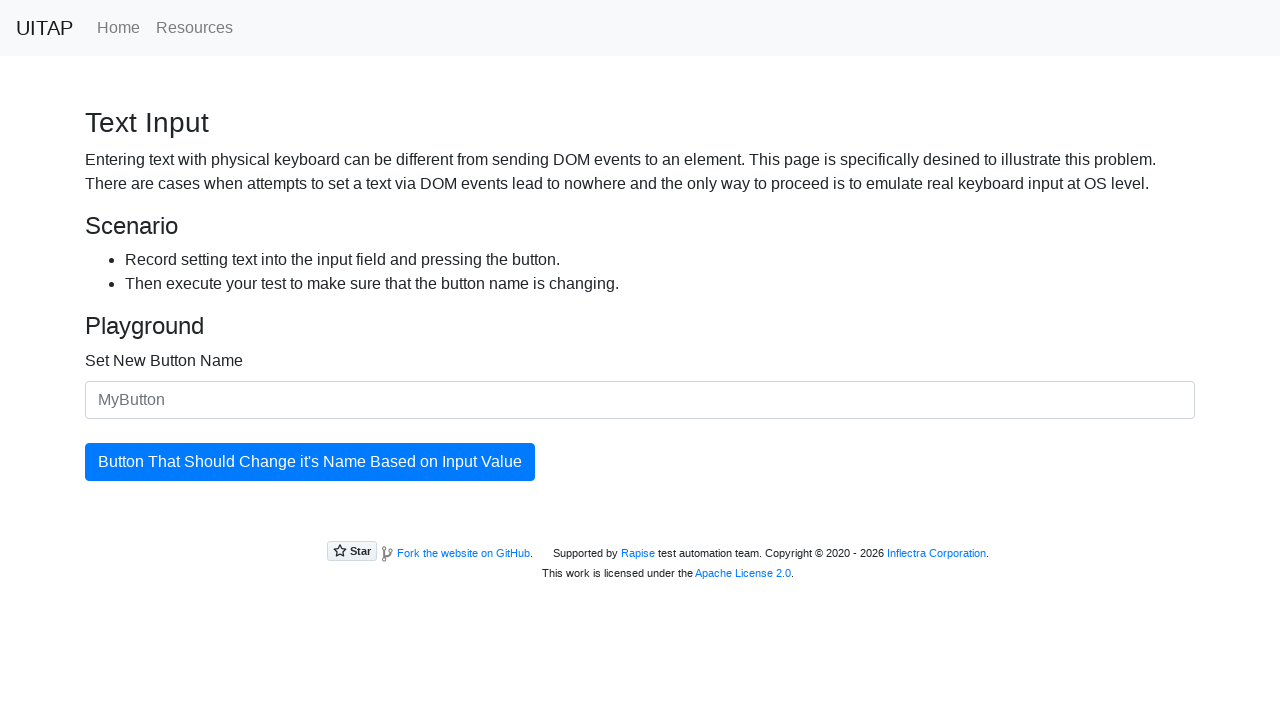

Filled text input field with 'SkyPro' as new button name on #newButtonName
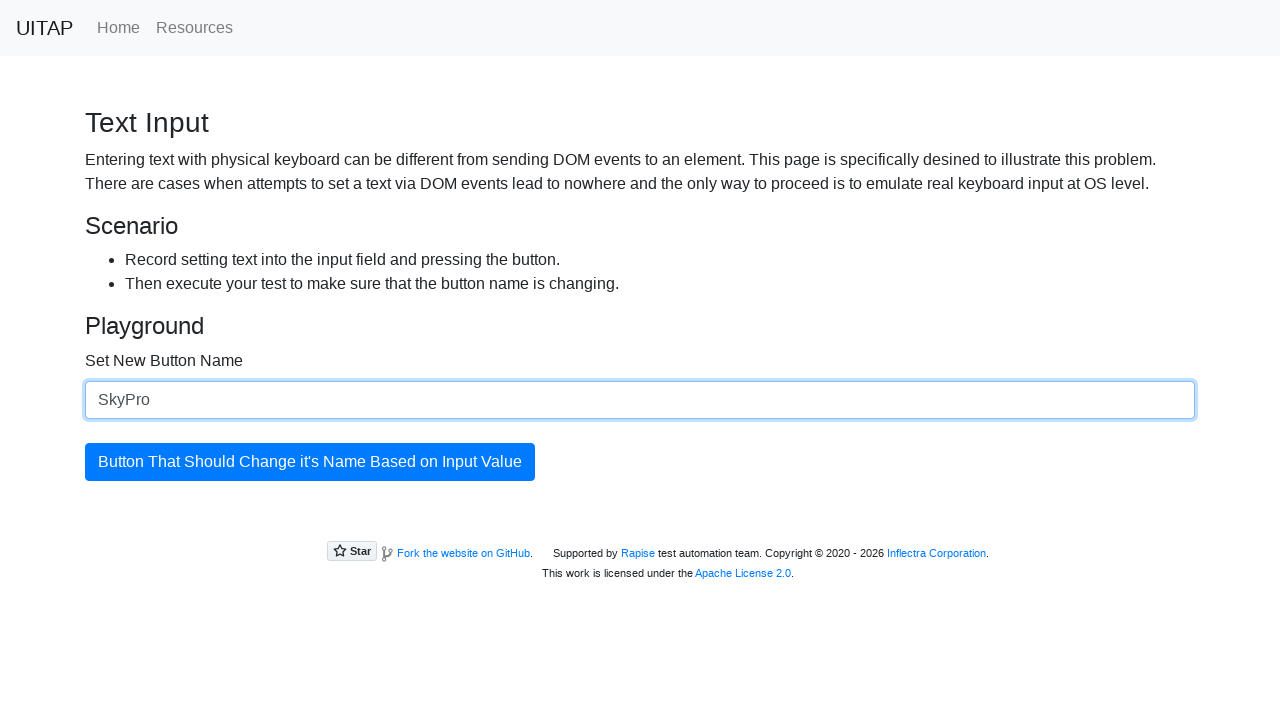

Clicked the button to update its text at (310, 462) on #updatingButton
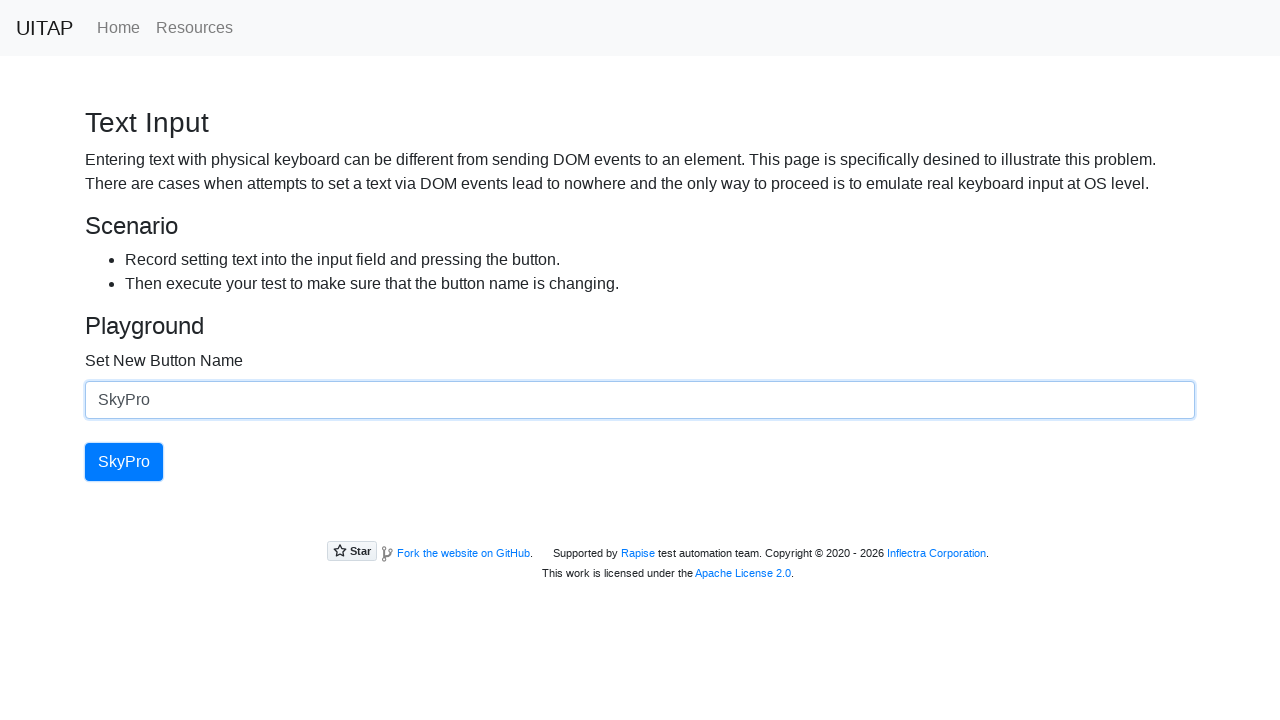

Verified that button text has been updated to 'SkyPro'
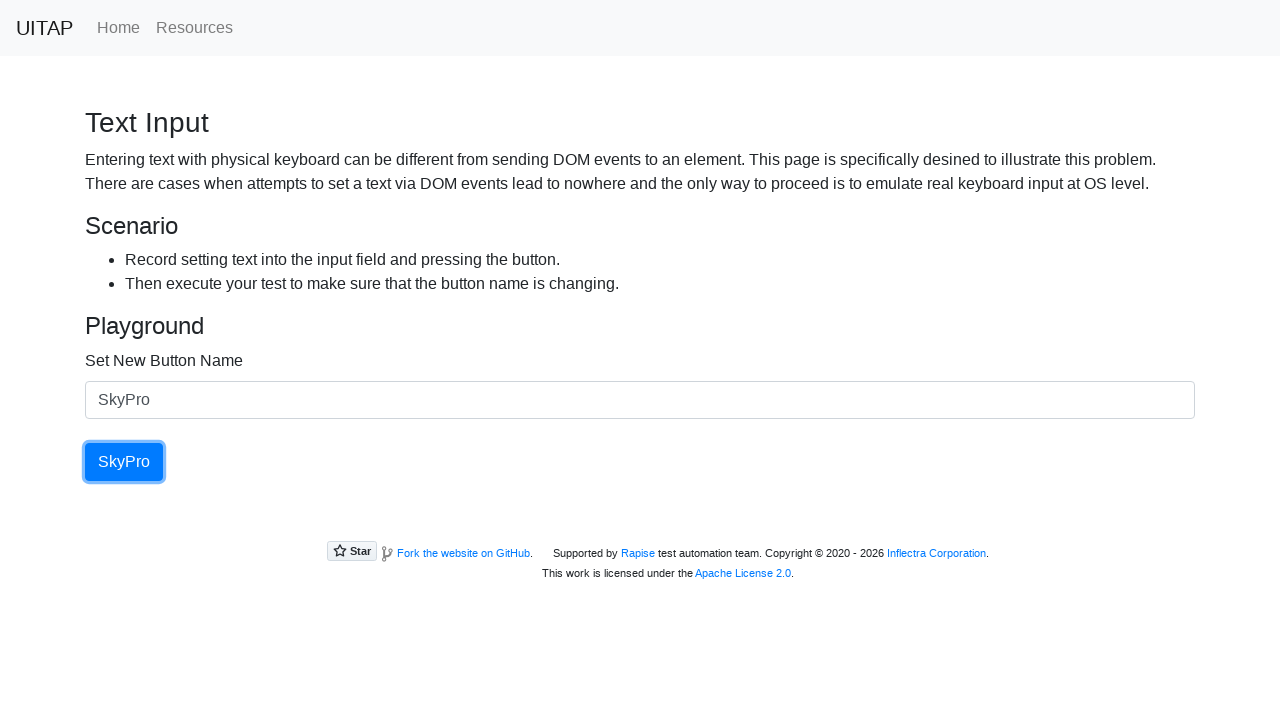

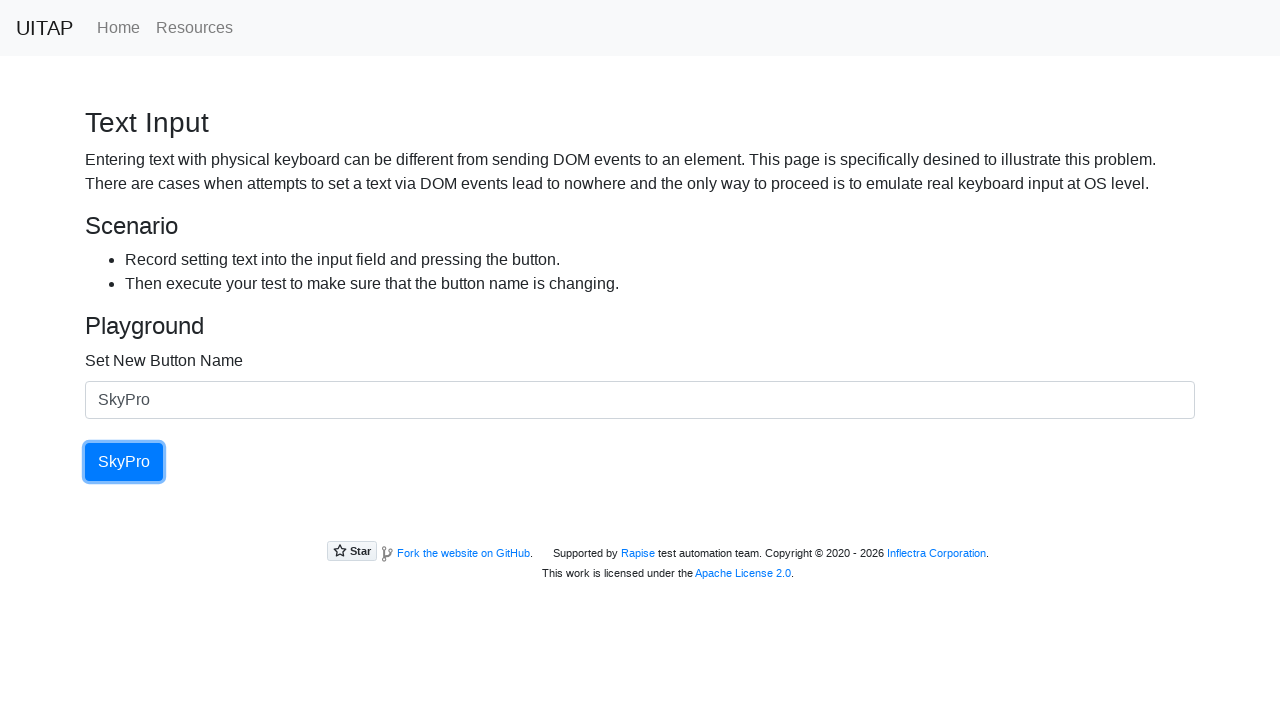